Navigates to the home page, hovers over the My Account button, and clicks on Register to navigate to the registration page

Starting URL: https://ecommerce-playground.lambdatest.io/index.php?route=common/home

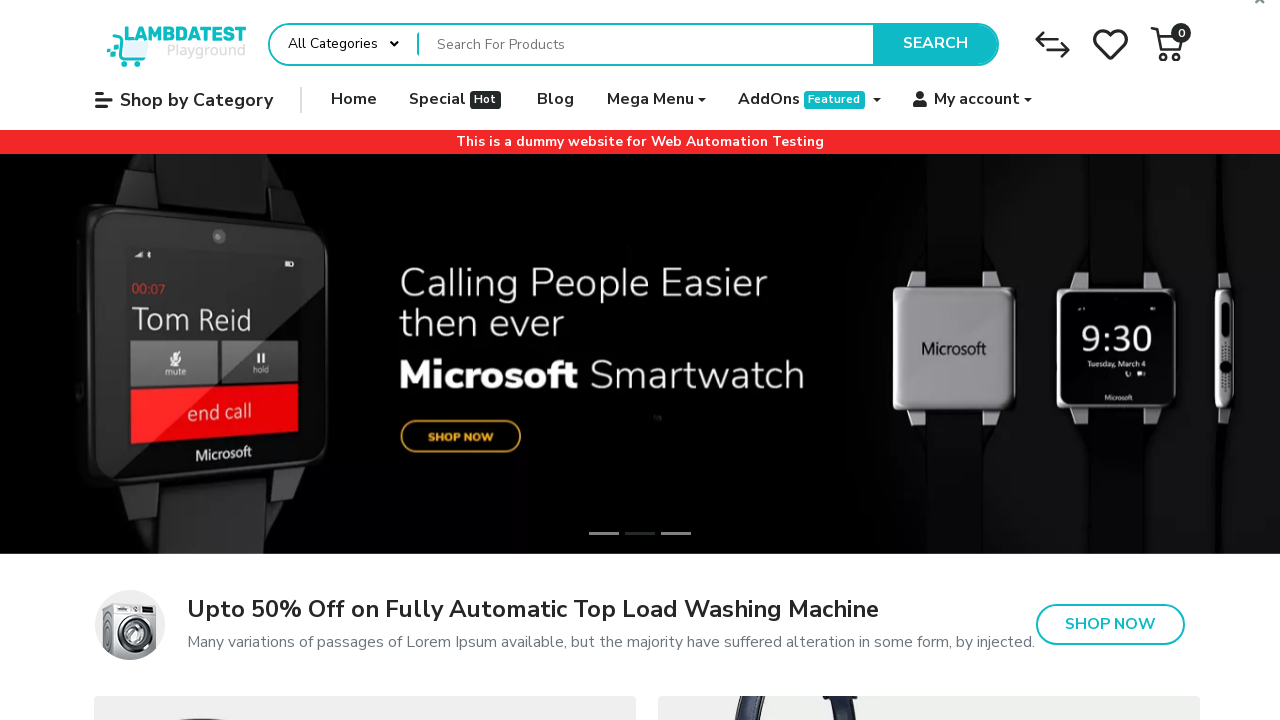

Navigated to home page
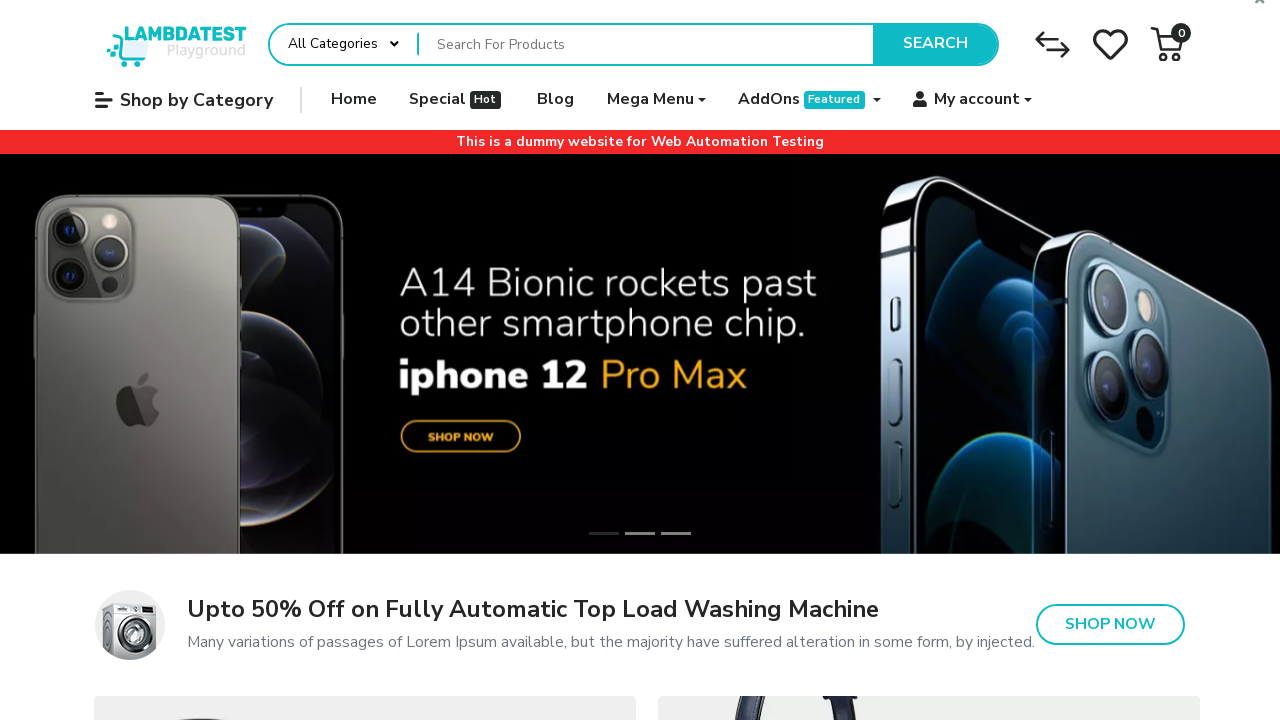

Hovered over My Account button at (973, 100) on internal:role=button[name="My account"i]
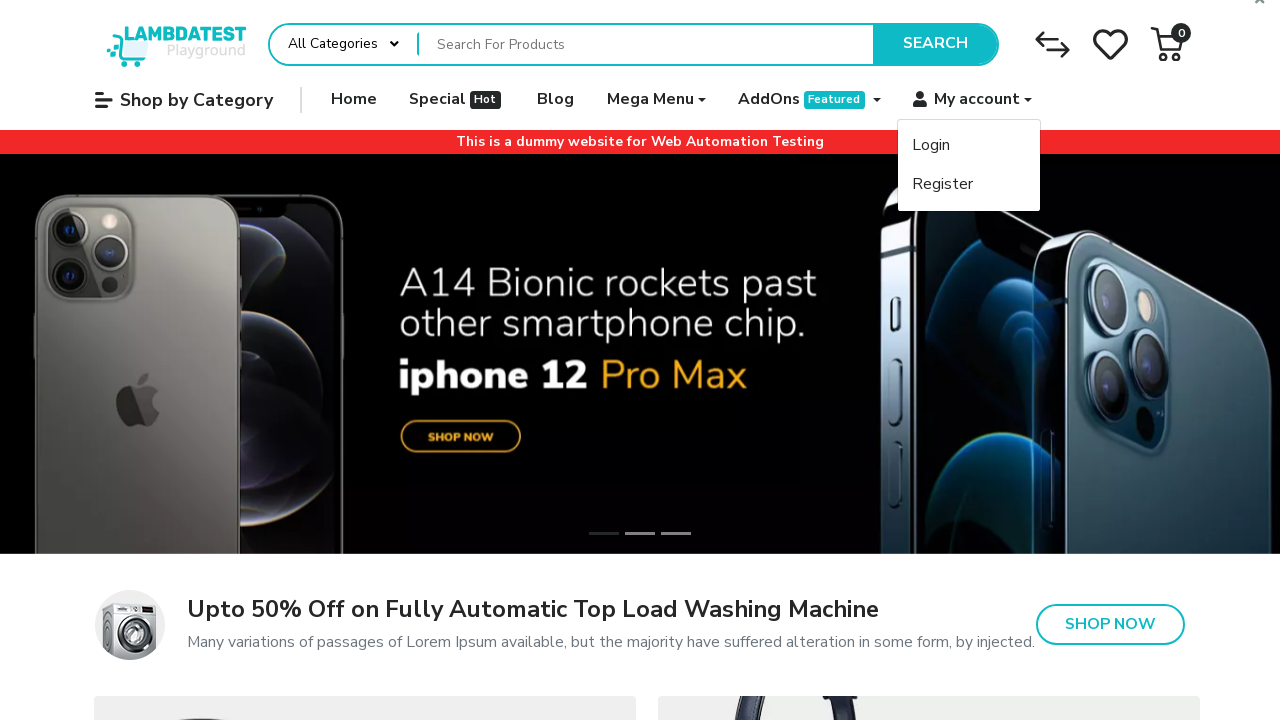

Clicked Register link at (969, 184) on internal:role=link[name="Register"i]
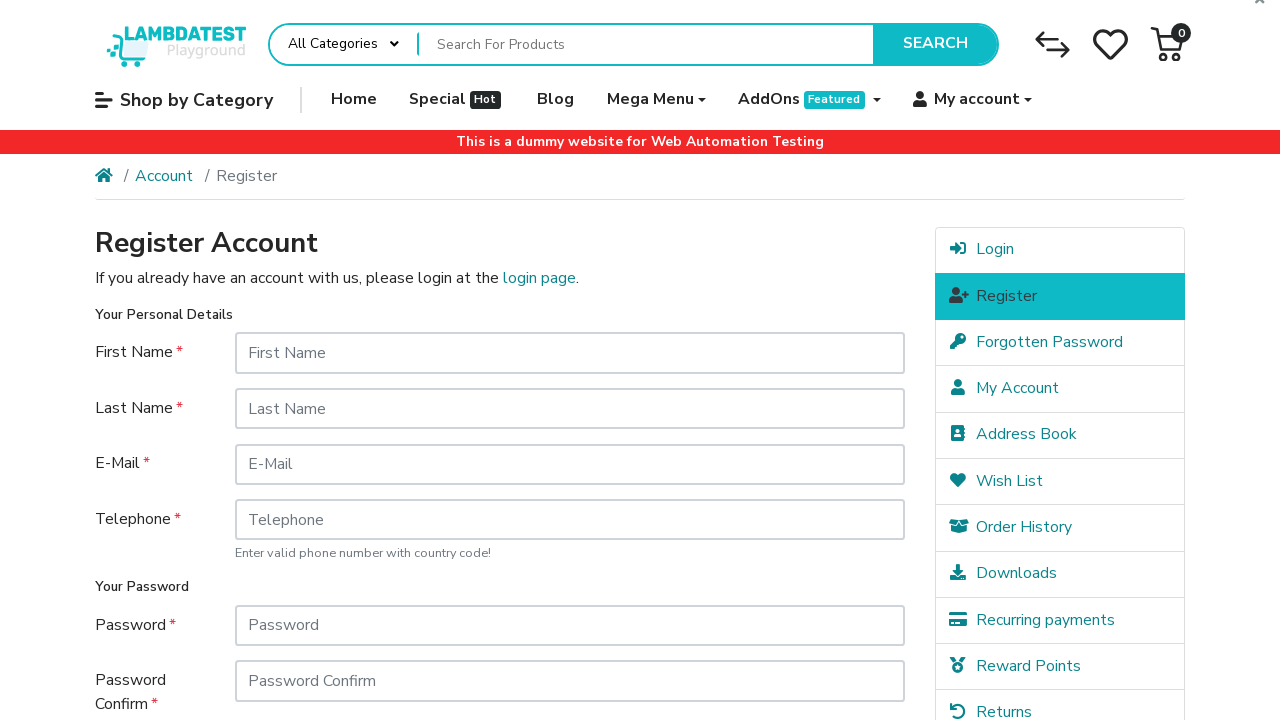

Register Account heading became visible
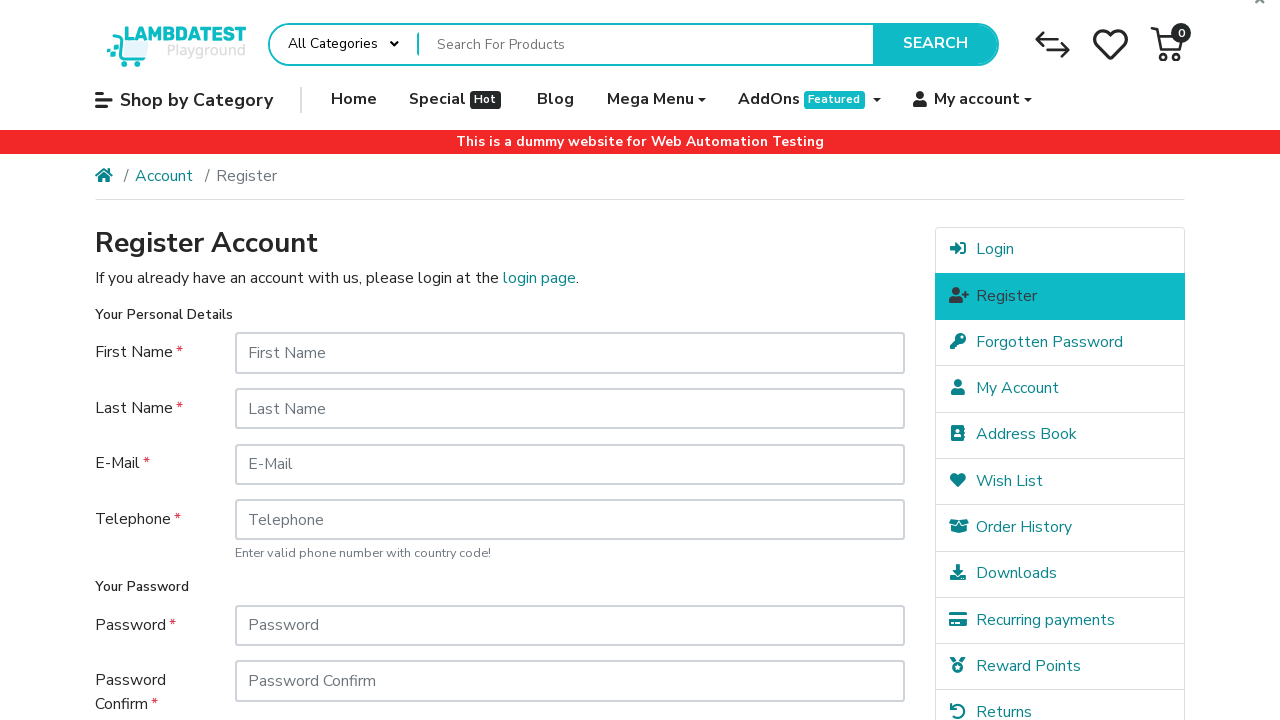

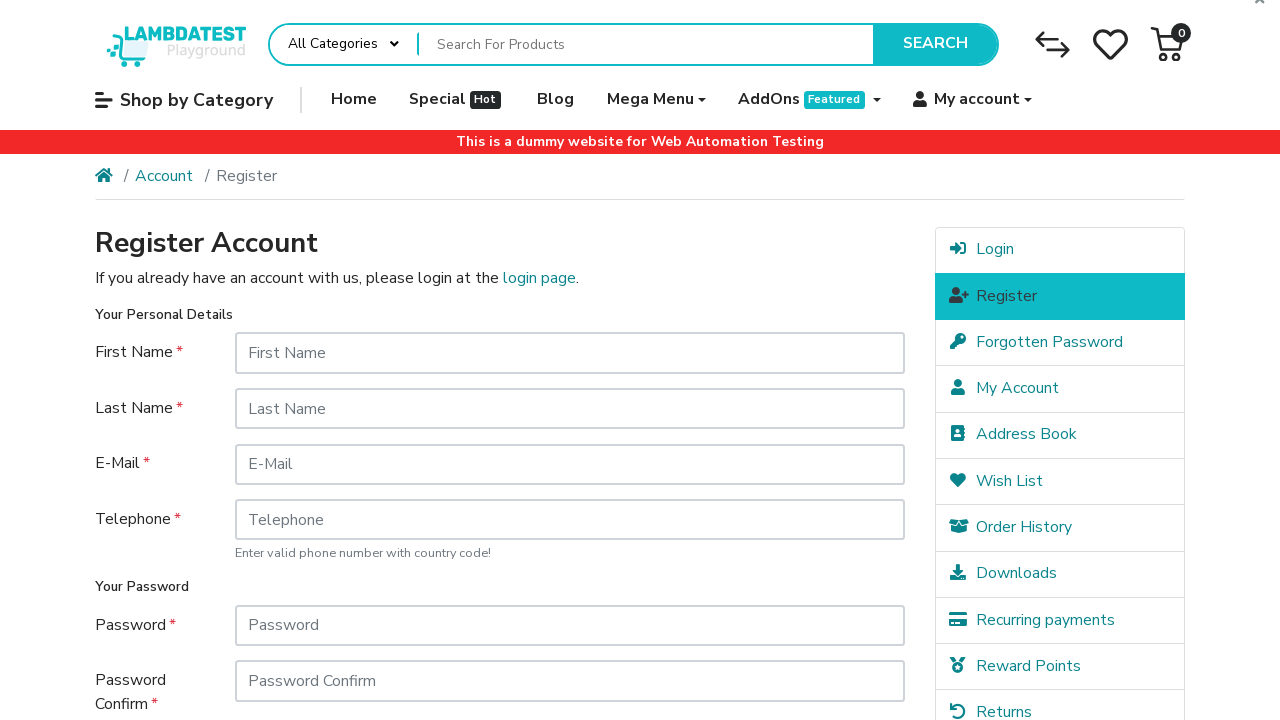